Tests a registration form by filling in first name, last name, and email fields in the first block, then submitting the form and verifying a success message appears.

Starting URL: http://suninjuly.github.io/registration1.html

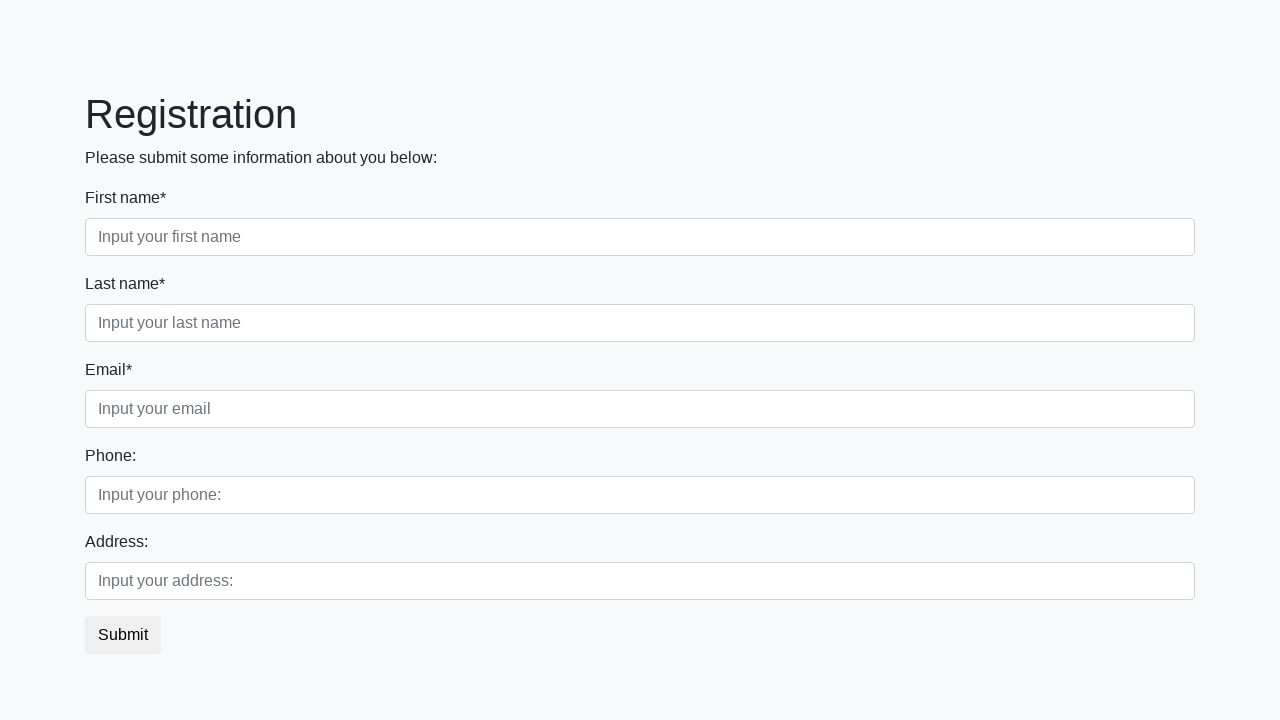

Filled first name field with 'Mario' on .first_block .first
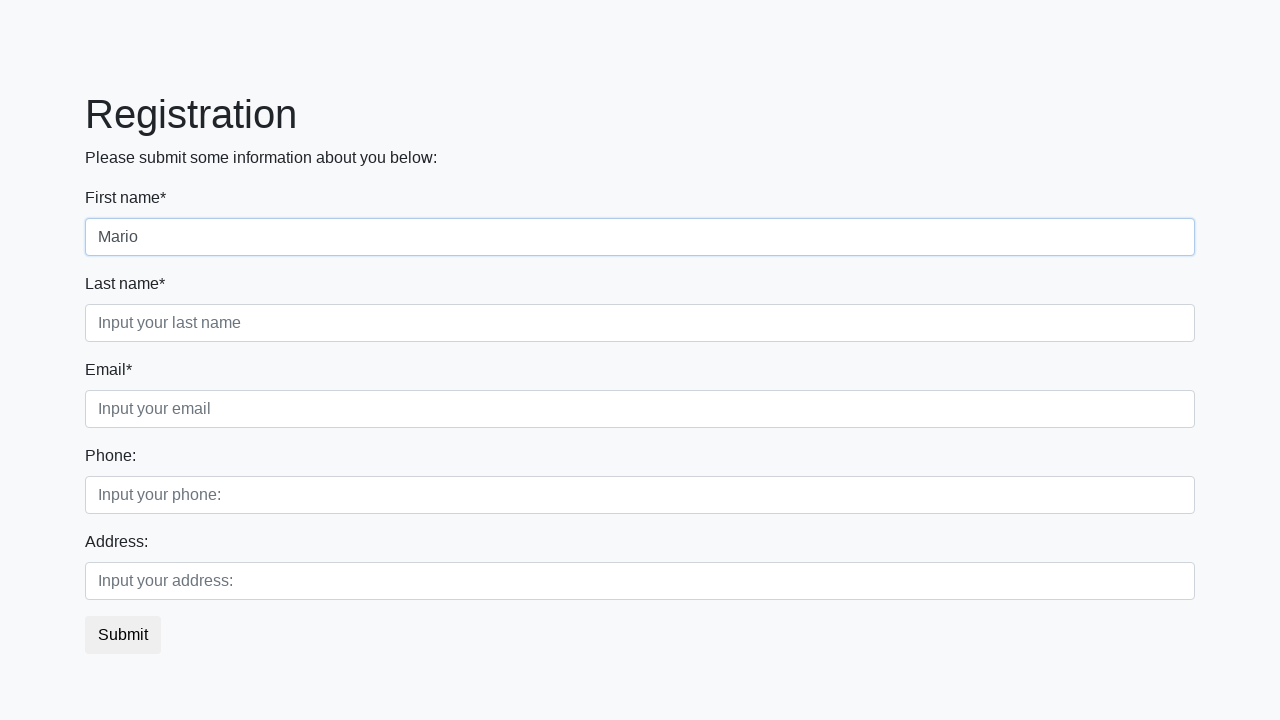

Filled last name field with 'Luigi' on .first_block .second
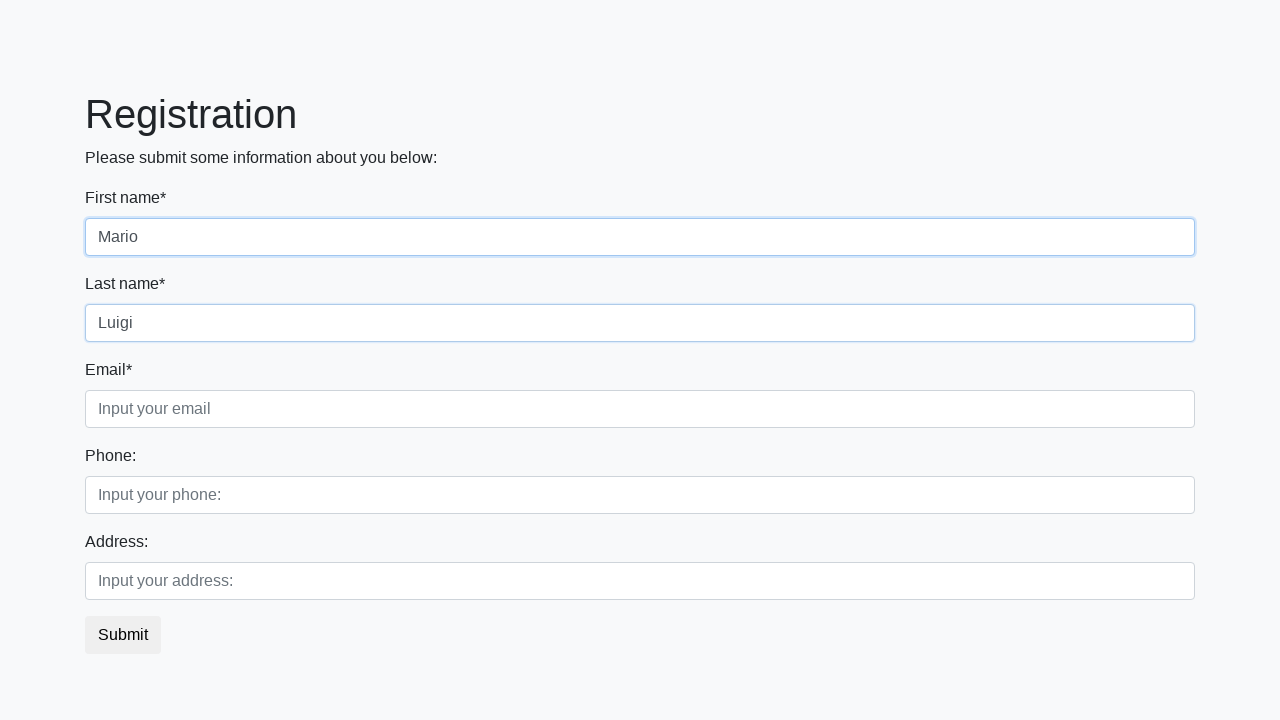

Filled email field with 'marioluigi1985@example.com' on .first_block .third
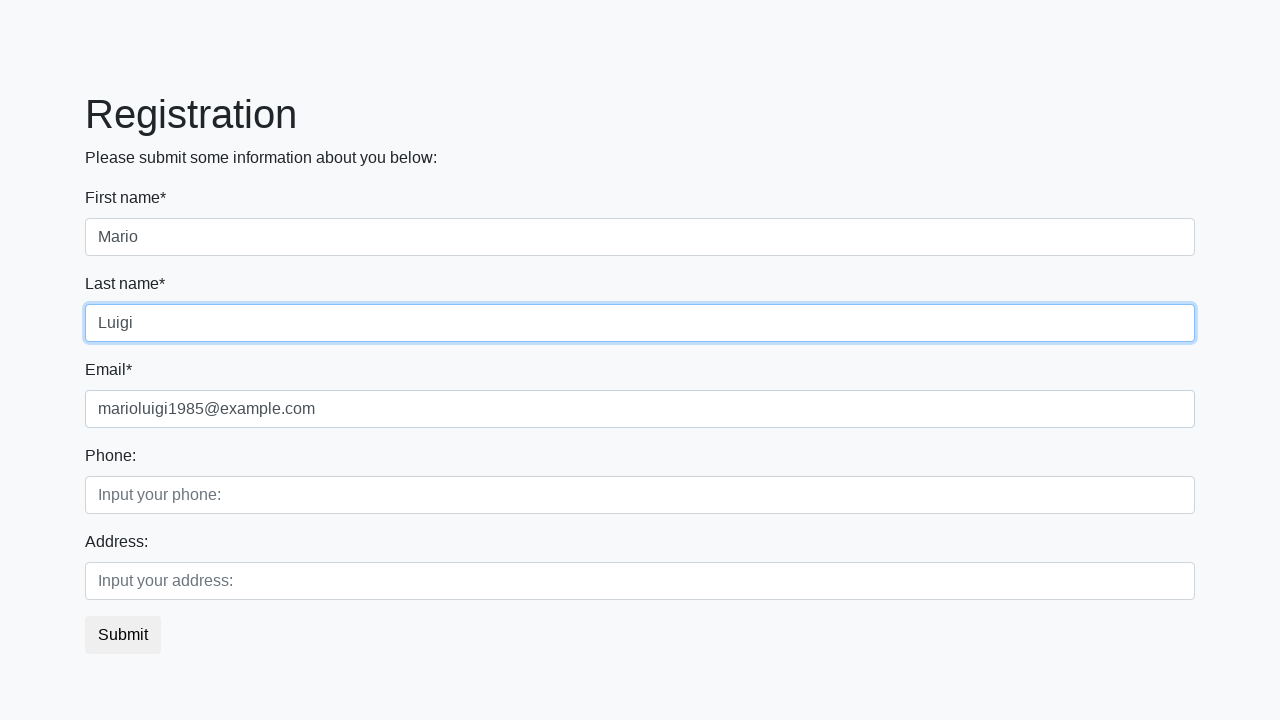

Clicked submit button to register at (123, 635) on button.btn
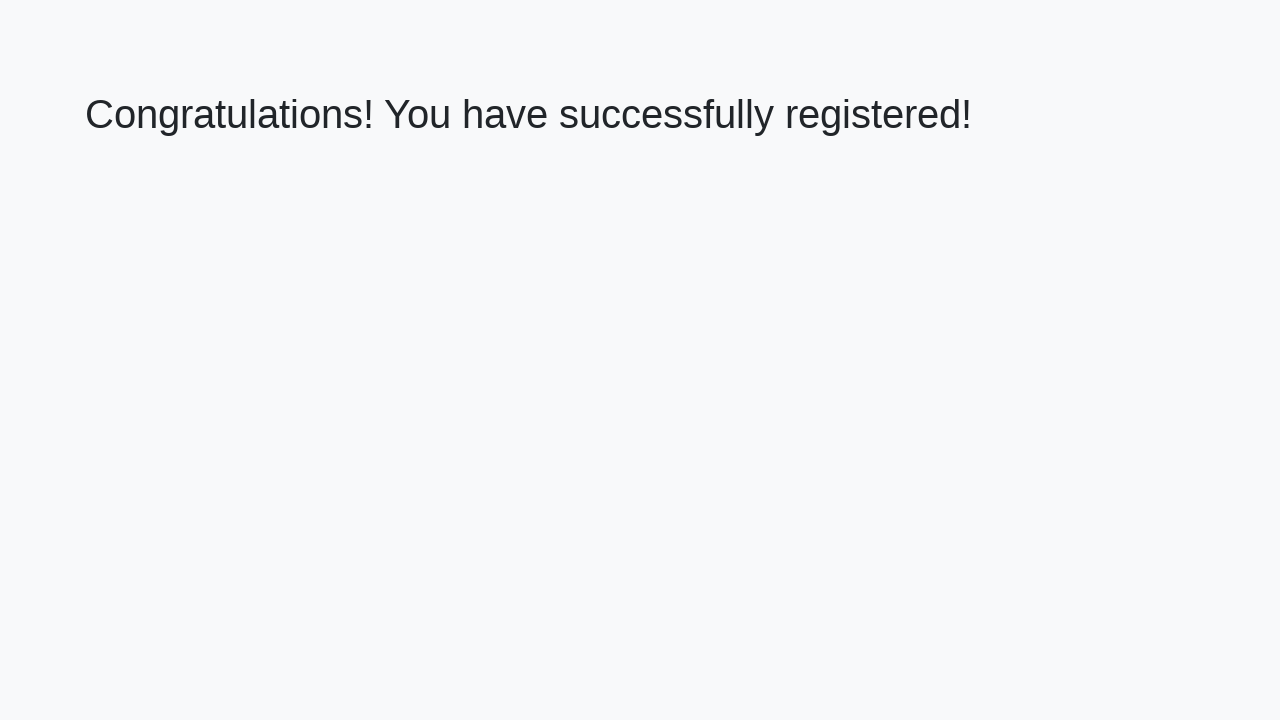

Success message loaded - h1 element appeared
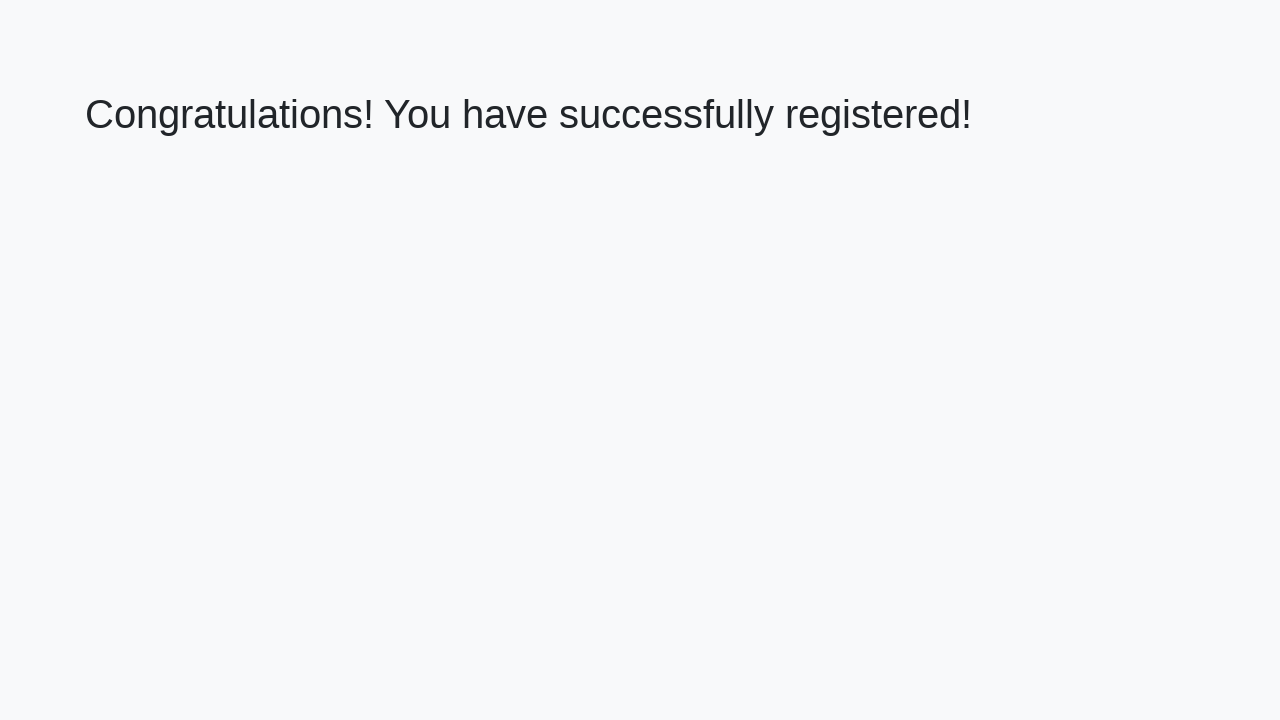

Retrieved success message text
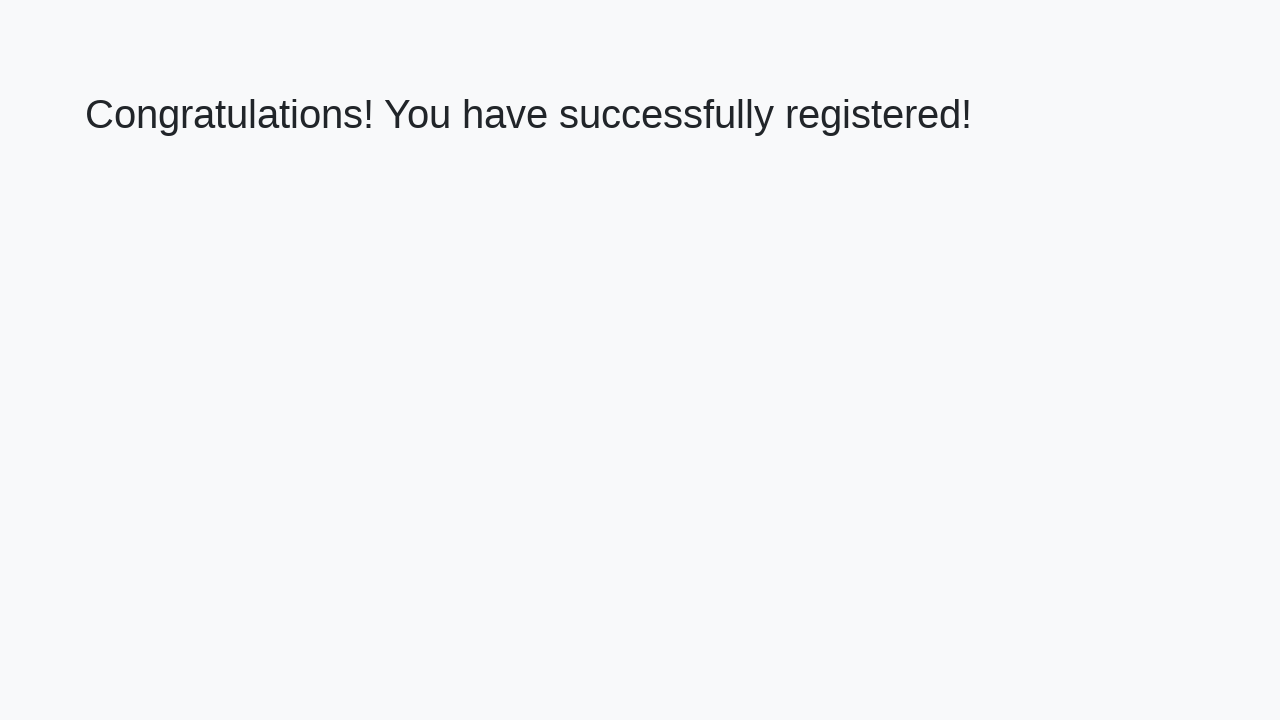

Verified success message: 'Congratulations! You have successfully registered!'
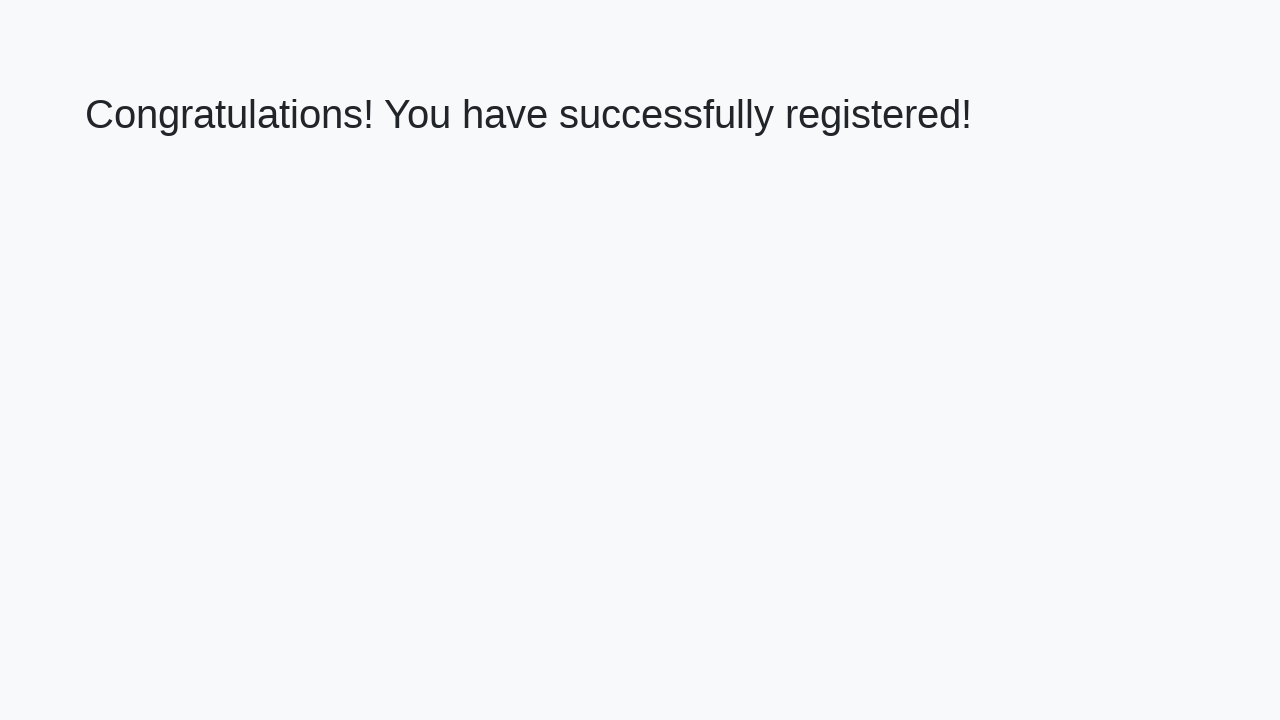

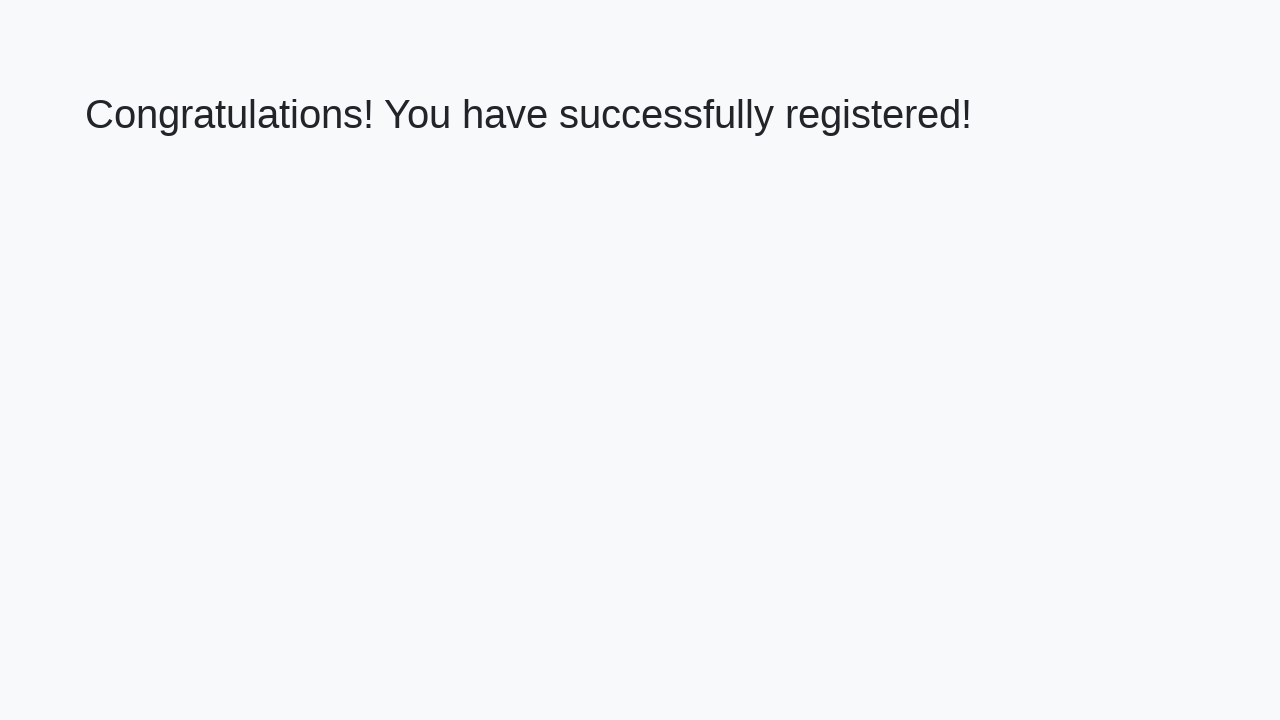